Tests that validation error messages disappear after populating mandatory fields on the contact form (Firefox version - identical to Chrome test). Navigates to contact page, triggers validation by clicking submit, then fills in forename, email, and message fields and verifies errors are gone.

Starting URL: https://jupiter.cloud.planittesting.com/

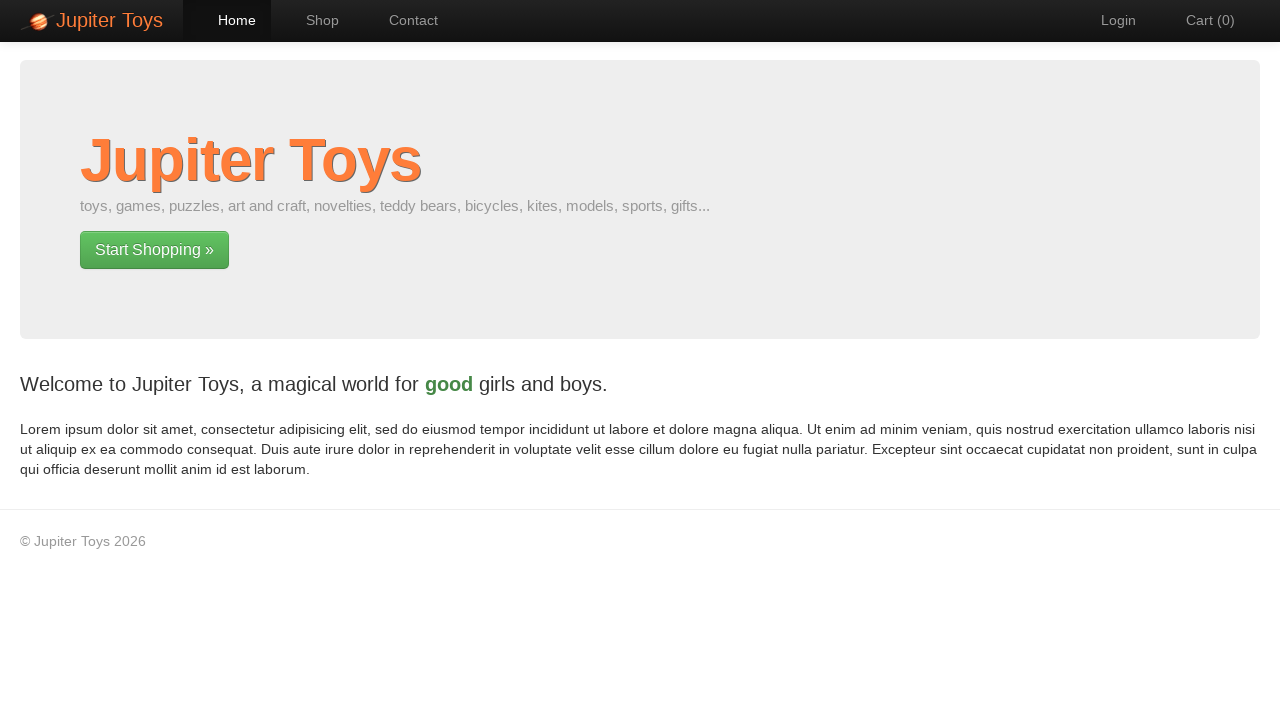

Clicked on Contact navigation item at (404, 20) on #nav-contact
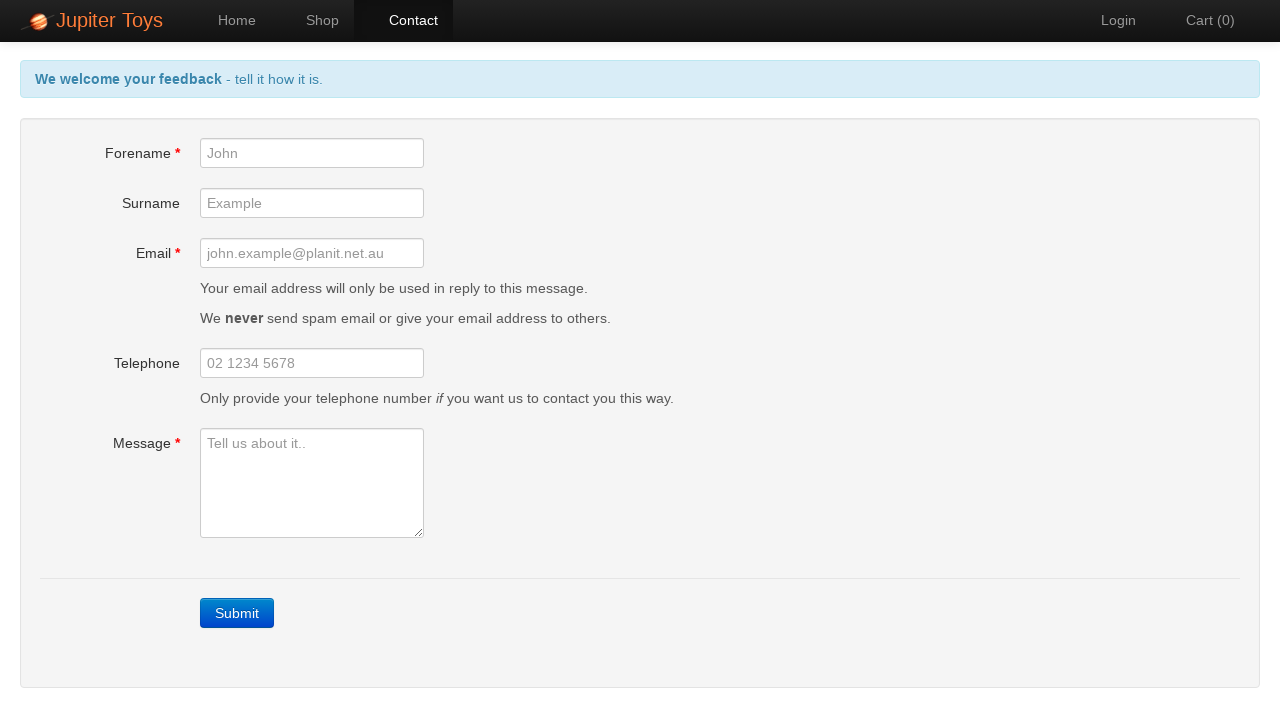

Clicked Submit button to trigger validation errors at (237, 613) on a:has-text('Submit')
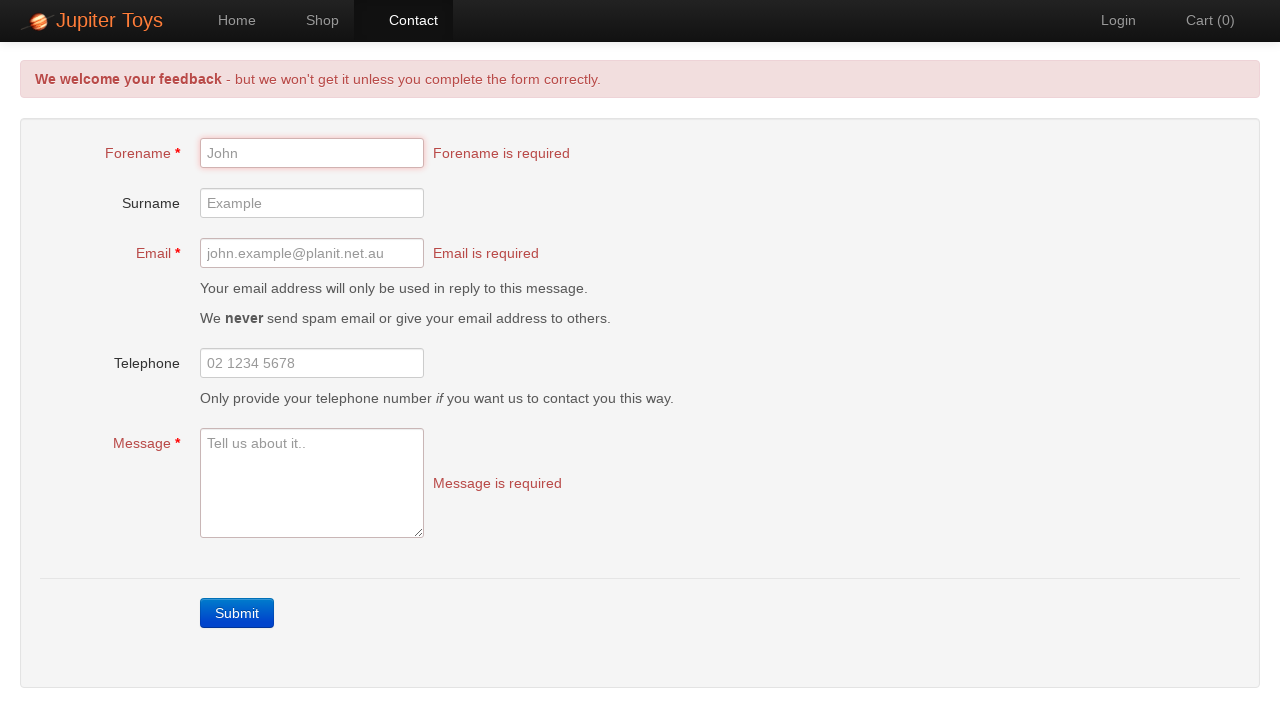

Filled forename field with 'JaneDoe' on #forename
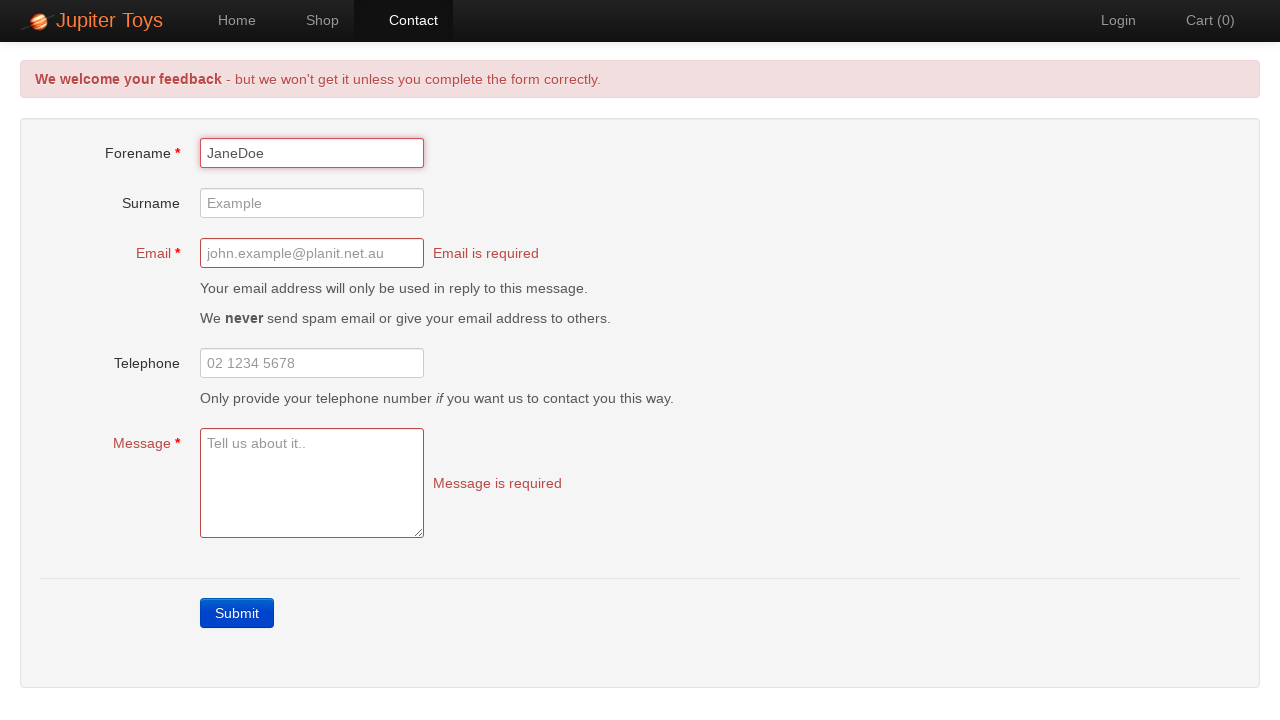

Filled email field with 'janedoe@example.com' on #email
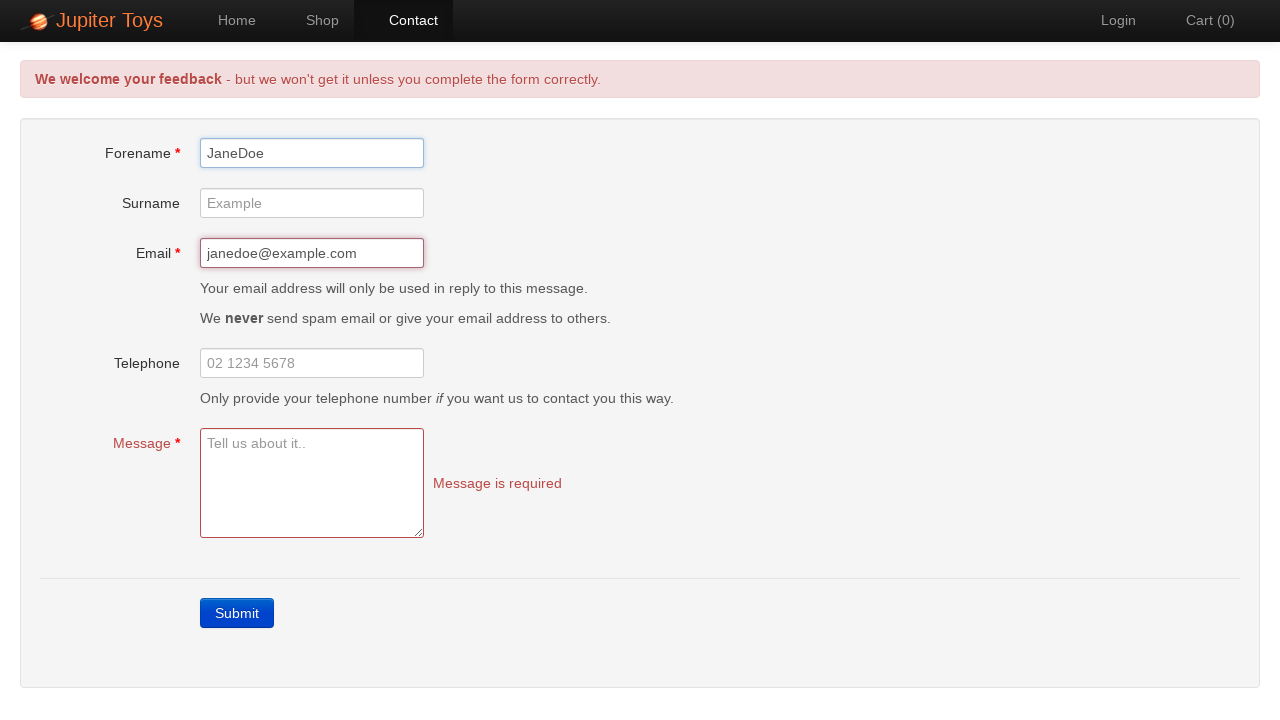

Filled message field with 'Testing the contact form validation' on #message
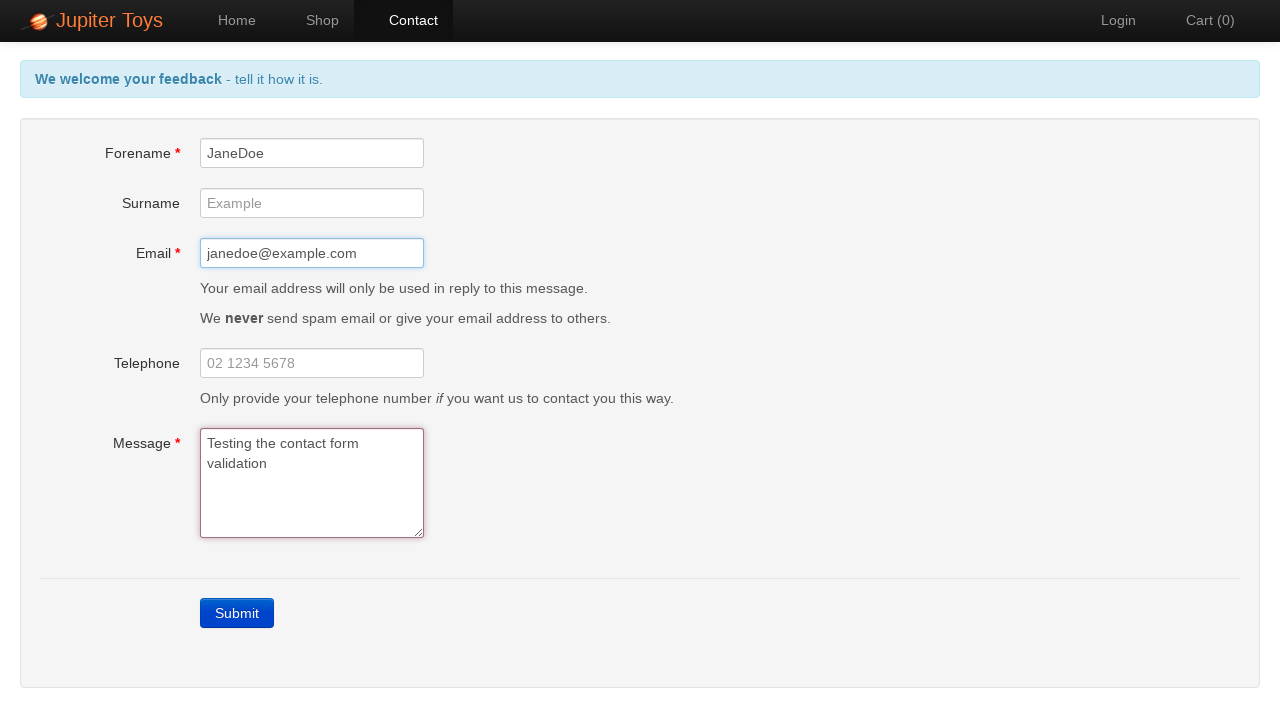

Waited 500ms for UI update
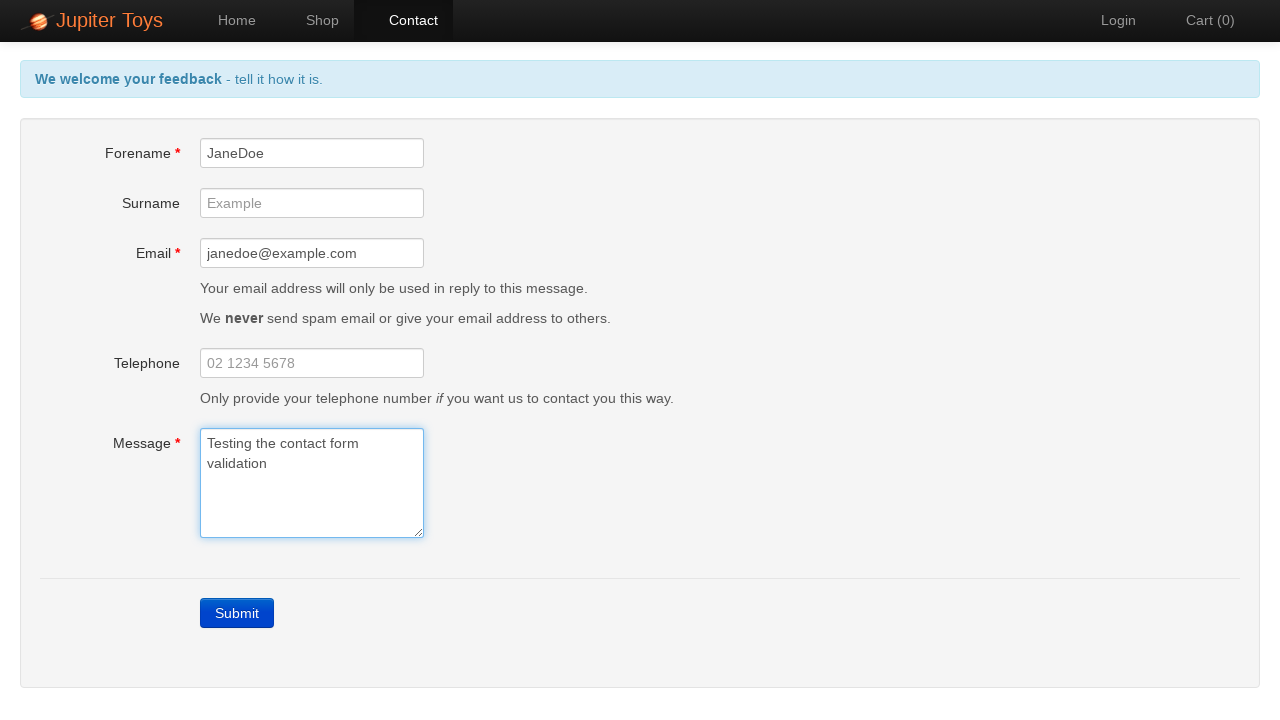

Verified forename error message is not visible
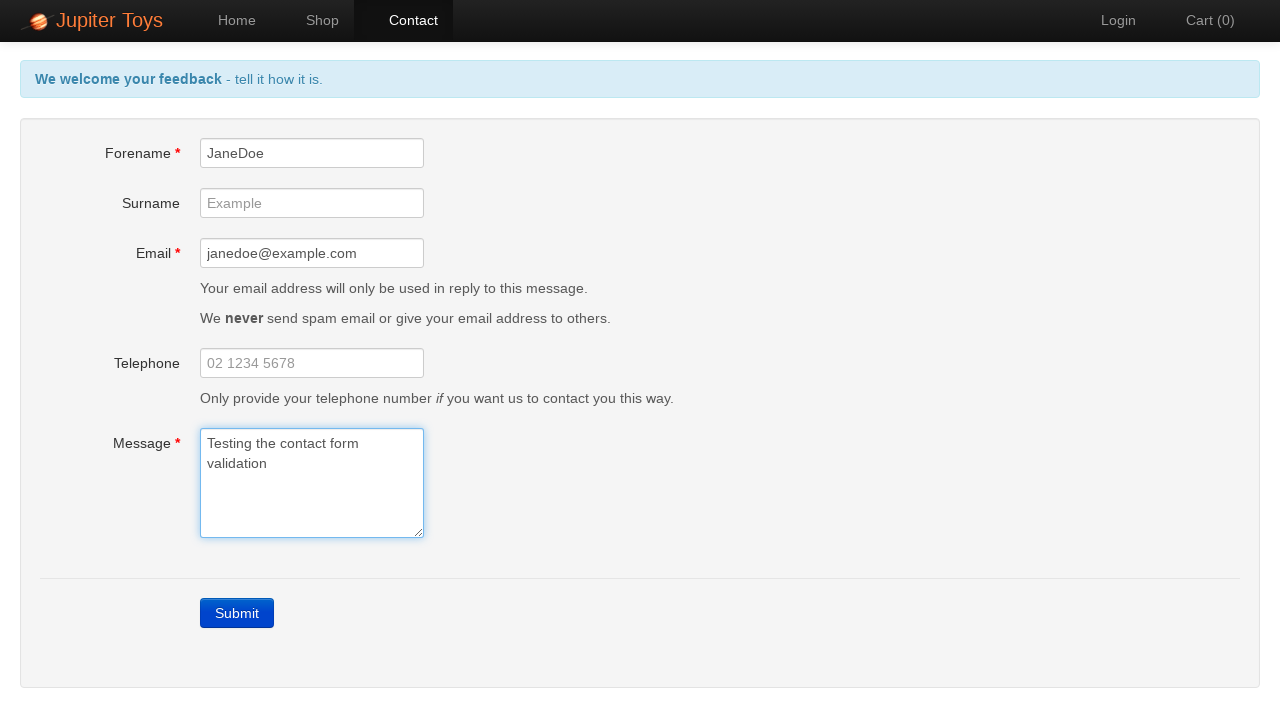

Verified email error message is not visible
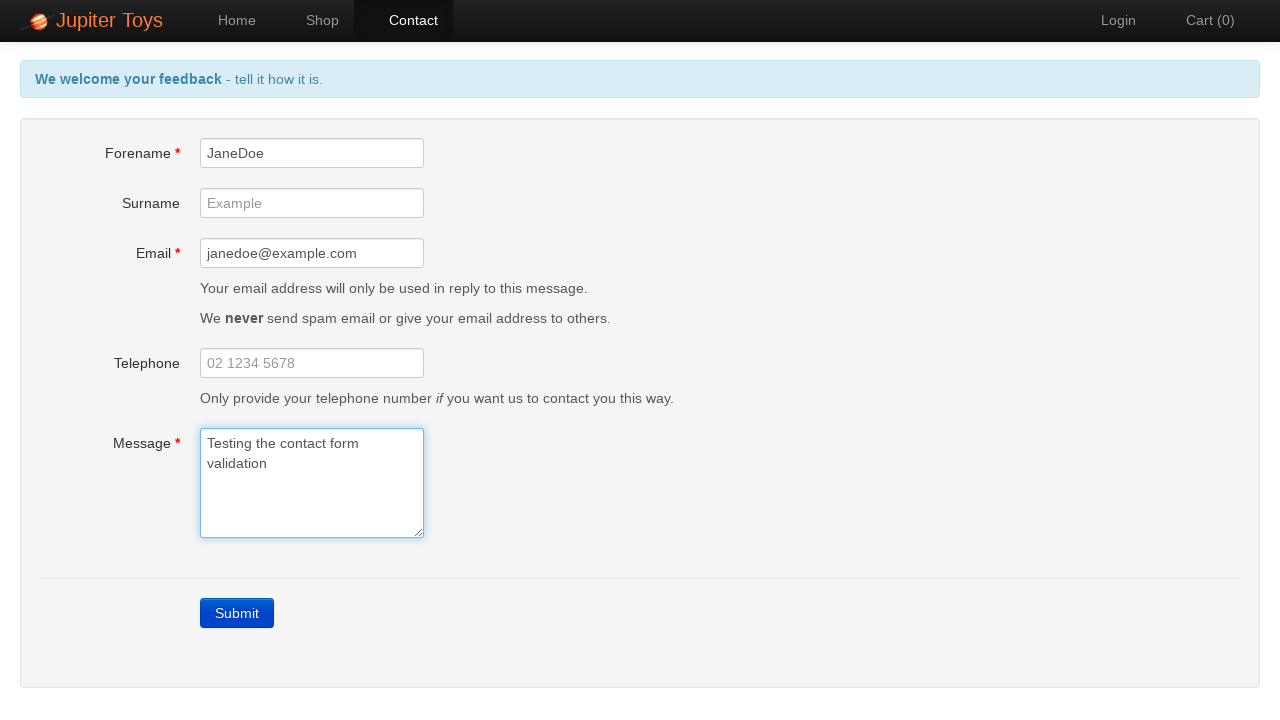

Verified message error message is not visible
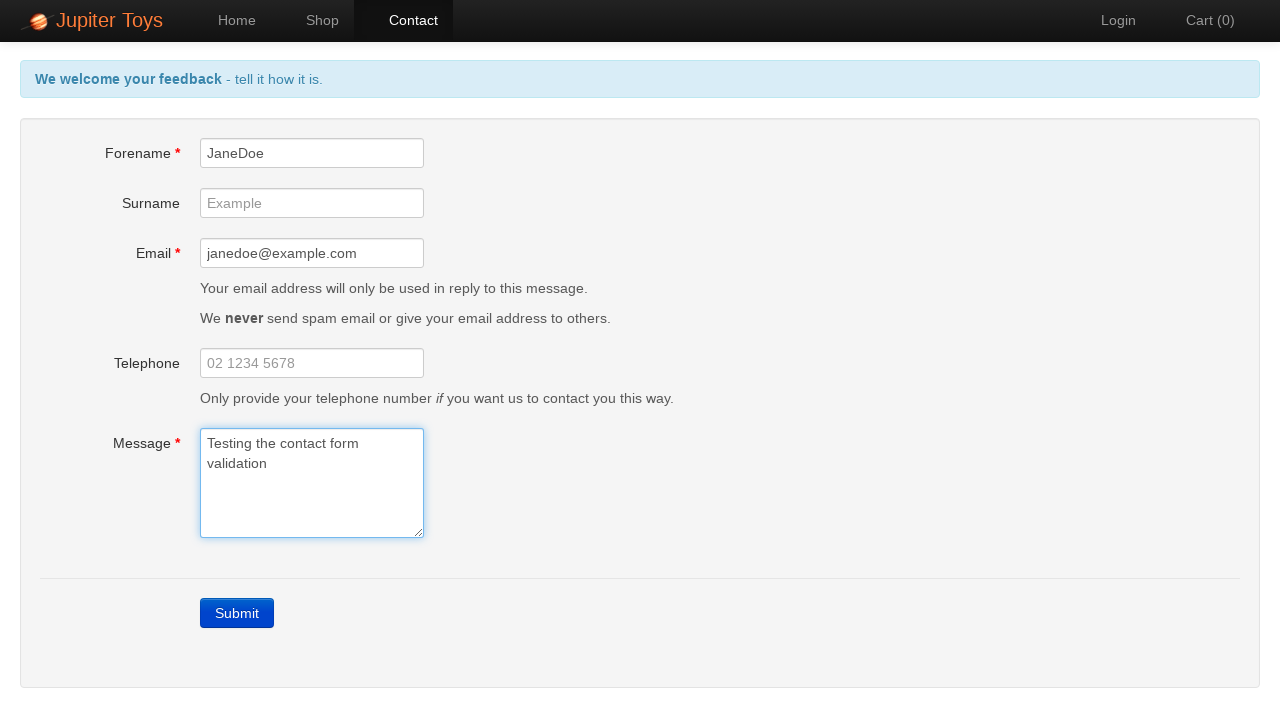

Located header message element
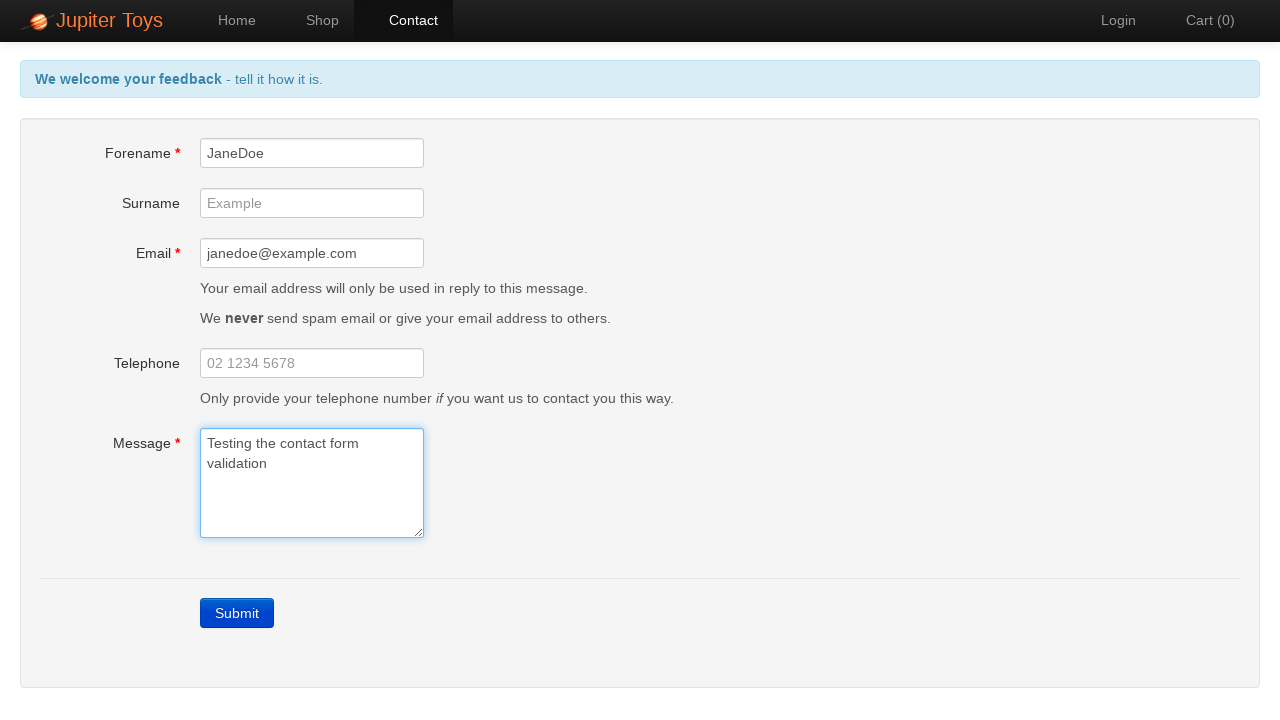

Verified header message does not contain error class
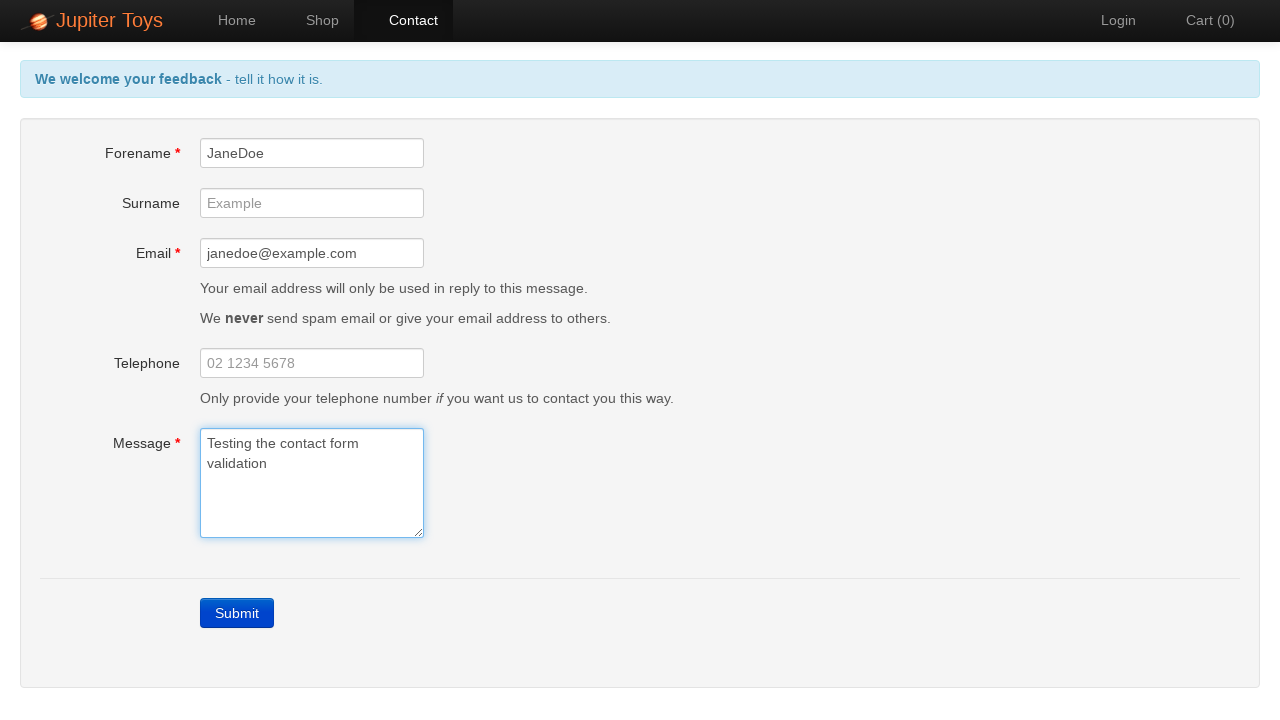

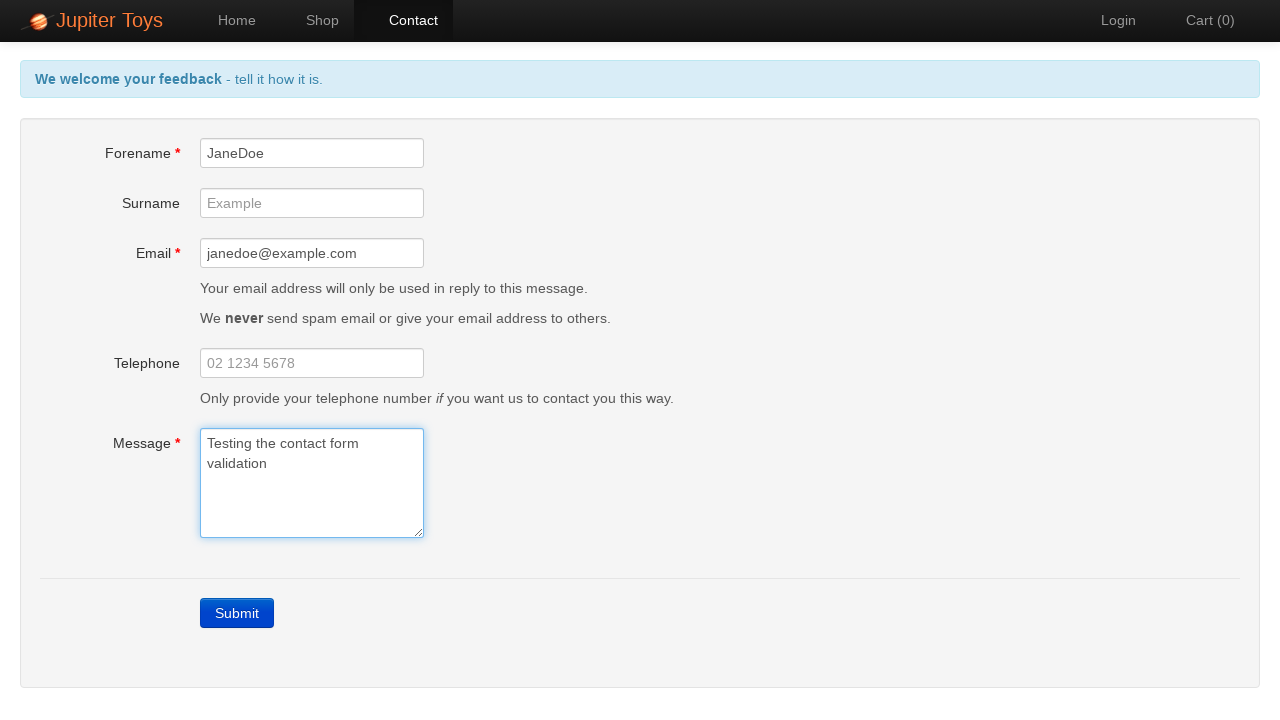